Navigates to offers page and interacts with a web table to verify vegetable names are displayed

Starting URL: https://rahulshettyacademy.com/seleniumPractise/#/offers

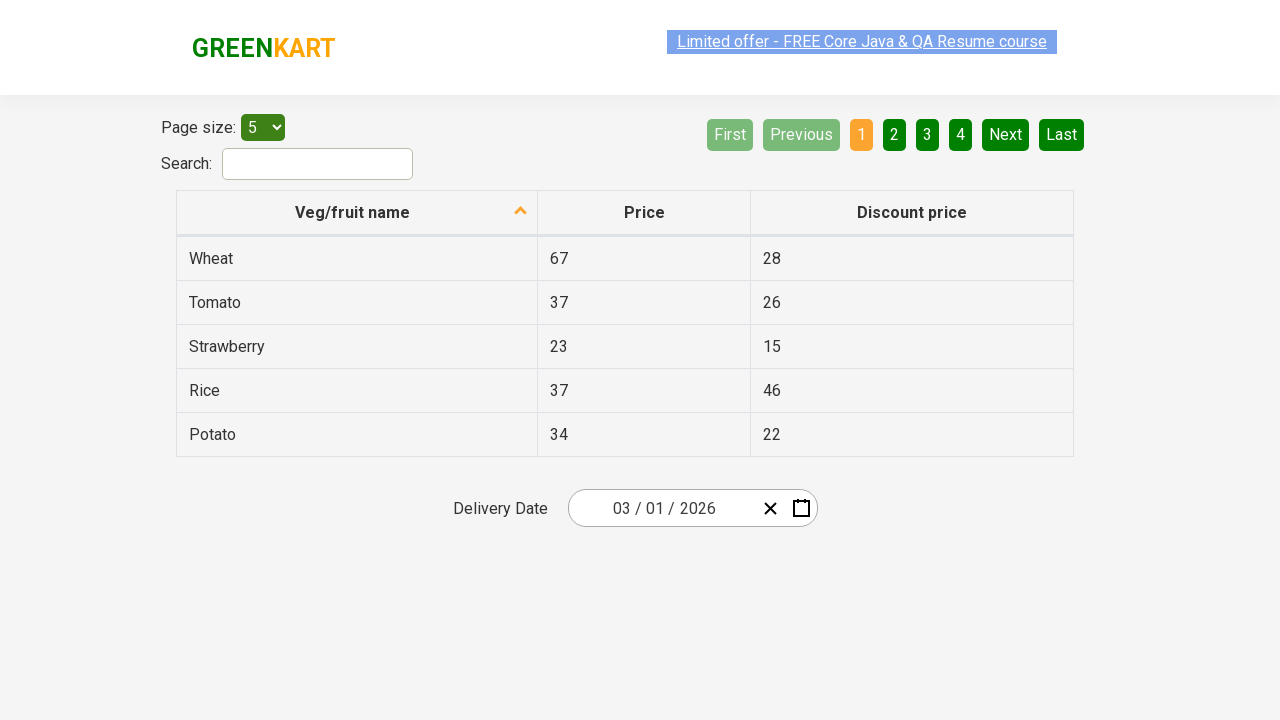

Waited for table to load - first column cells are present
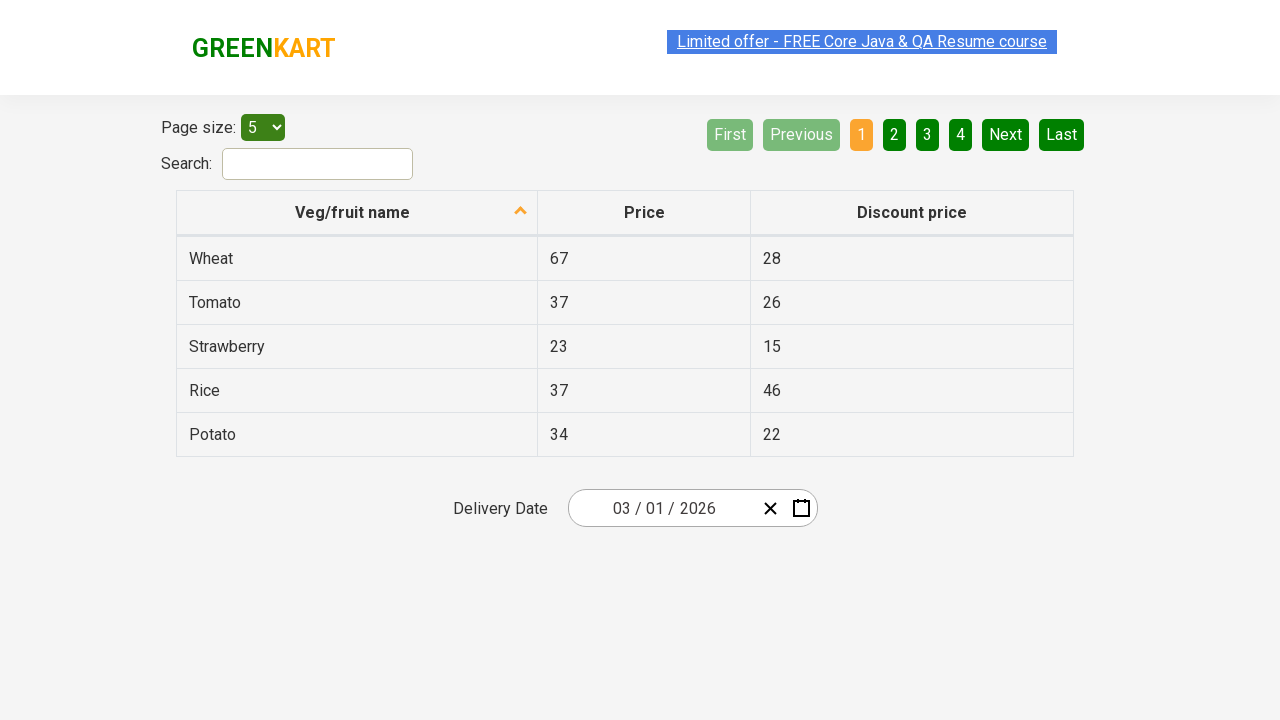

Verified first table row cell is visible
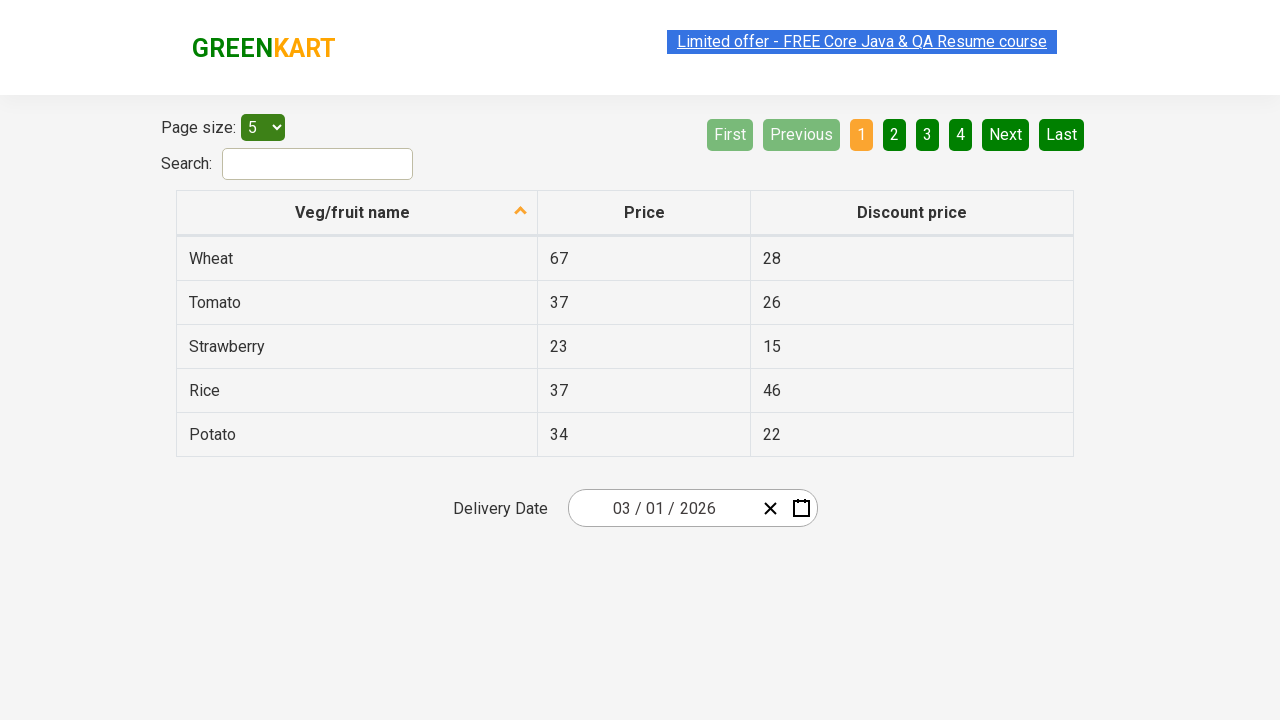

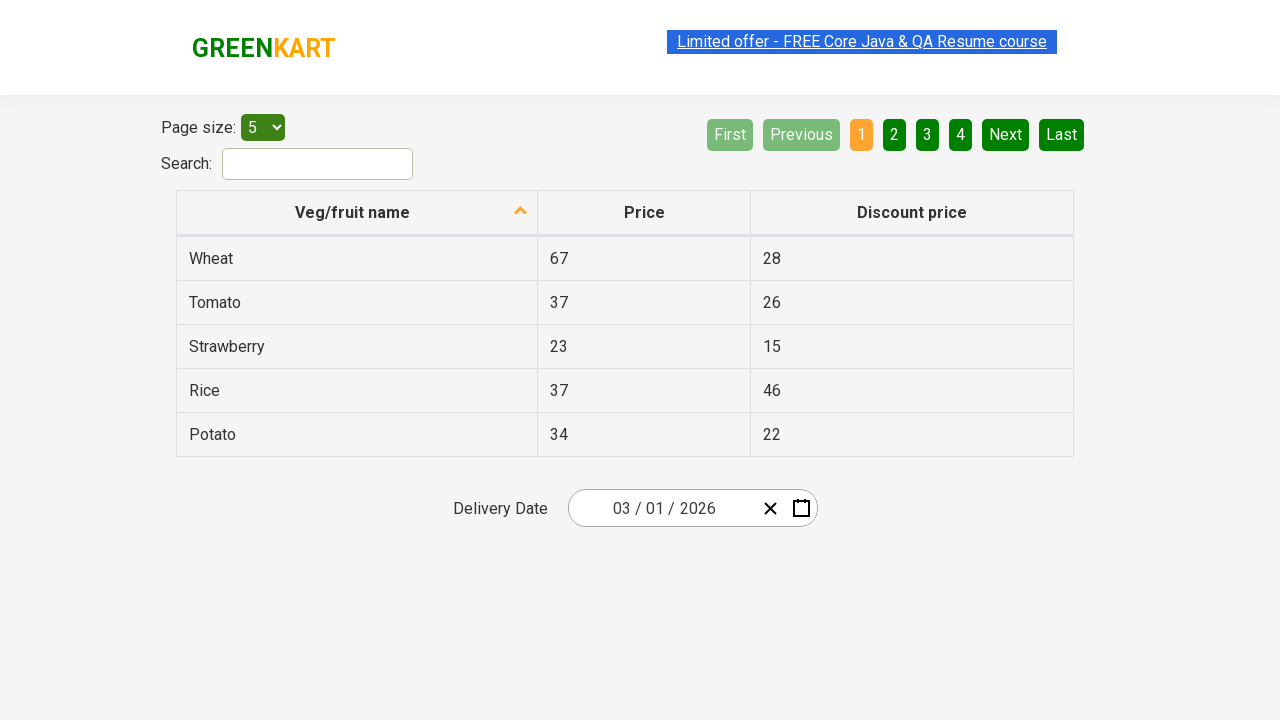